Tests JavaScript alert handling by clicking a button that triggers an alert dialog and then dismissing the alert

Starting URL: http://testautomationpractice.blogspot.com/

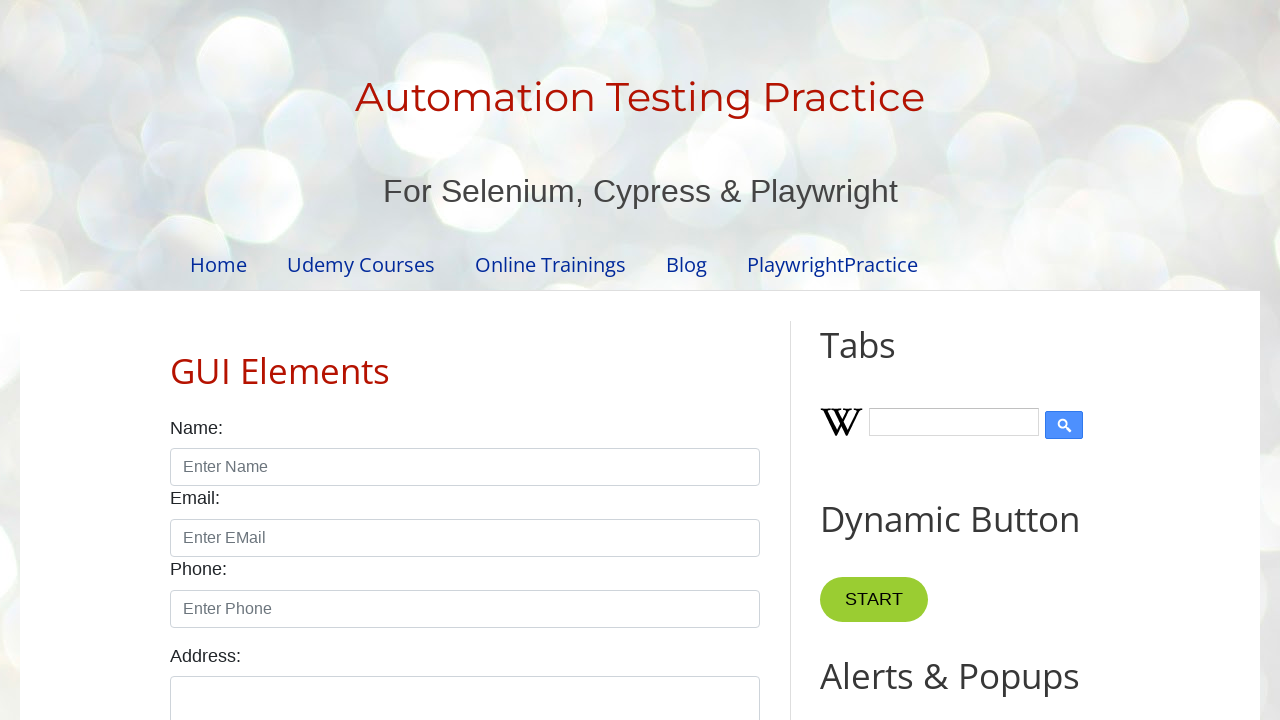

Clicked button that triggers JavaScript alert dialog at (888, 361) on xpath=//*[@id='HTML9']/div[1]/button
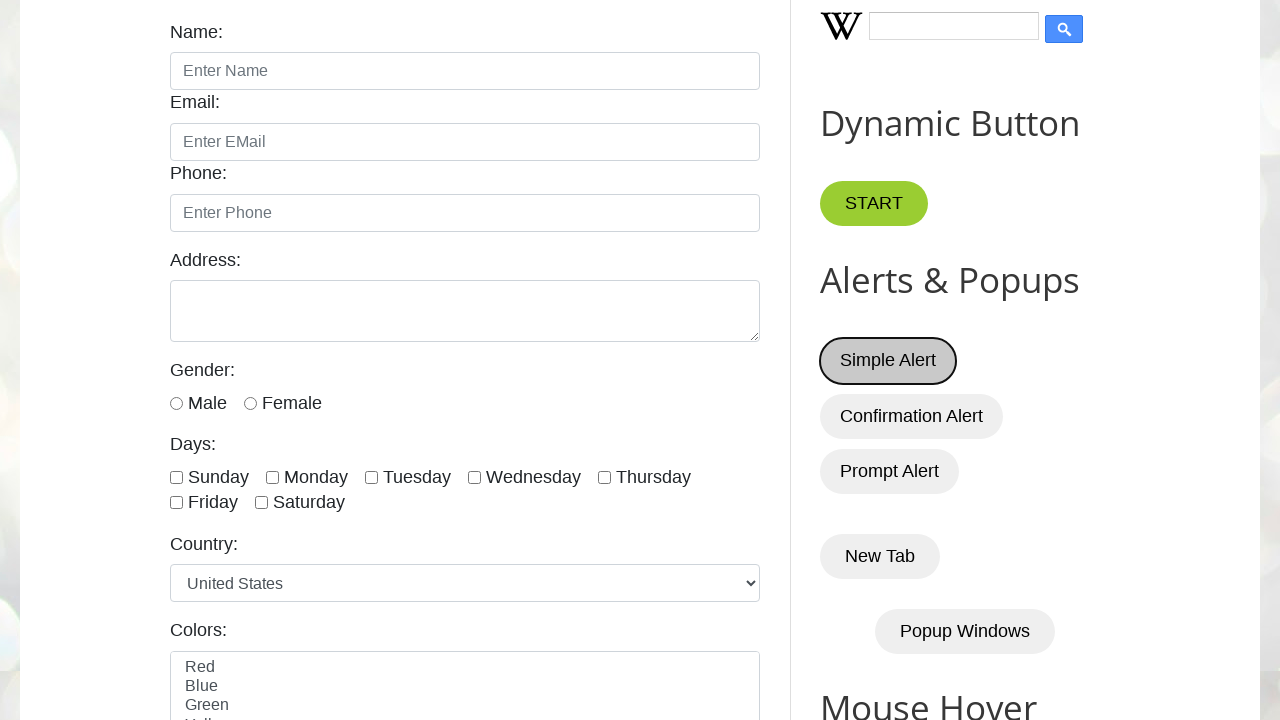

Set up dialog handler to dismiss alert
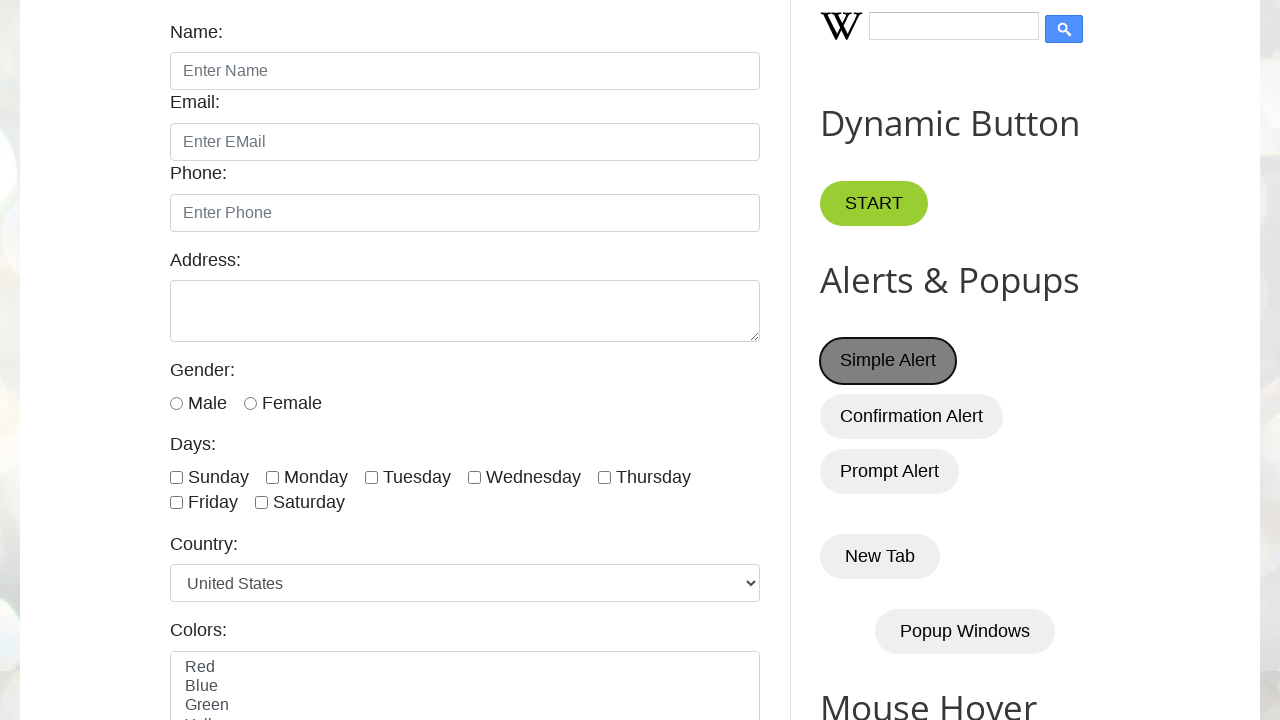

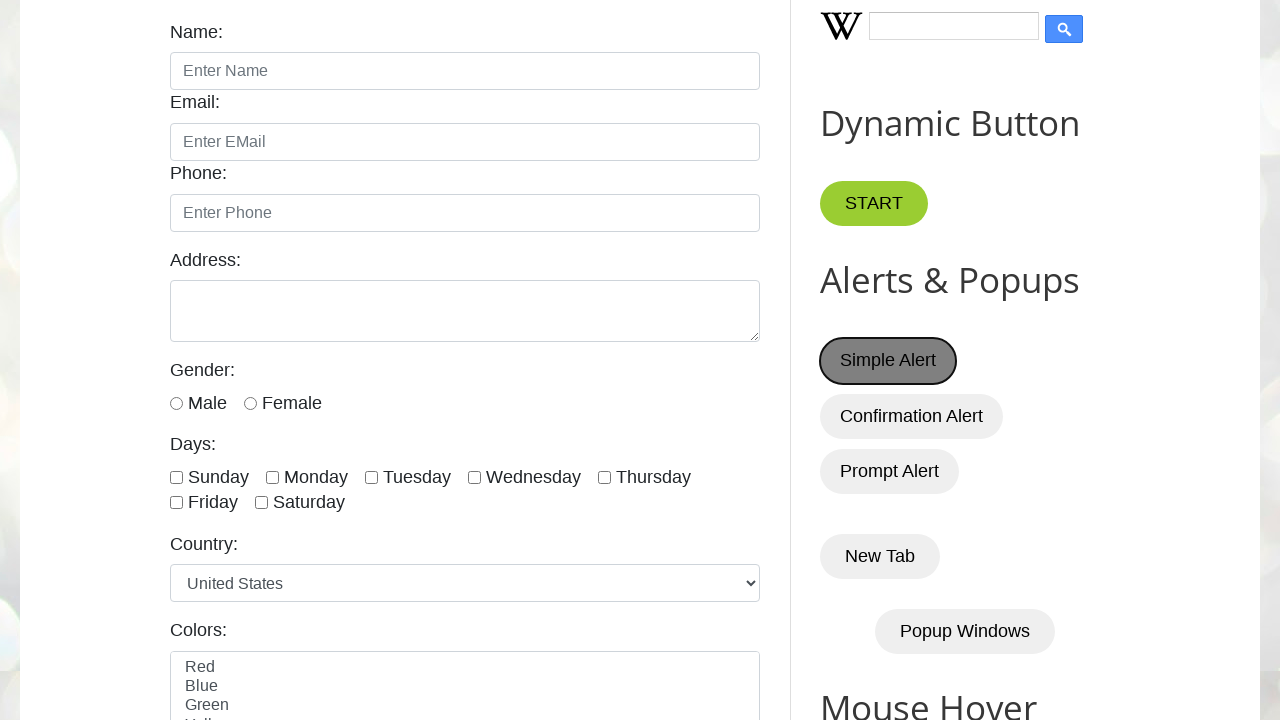